Tests that the complete all checkbox updates its state when individual items are completed or cleared

Starting URL: https://demo.playwright.dev/todomvc

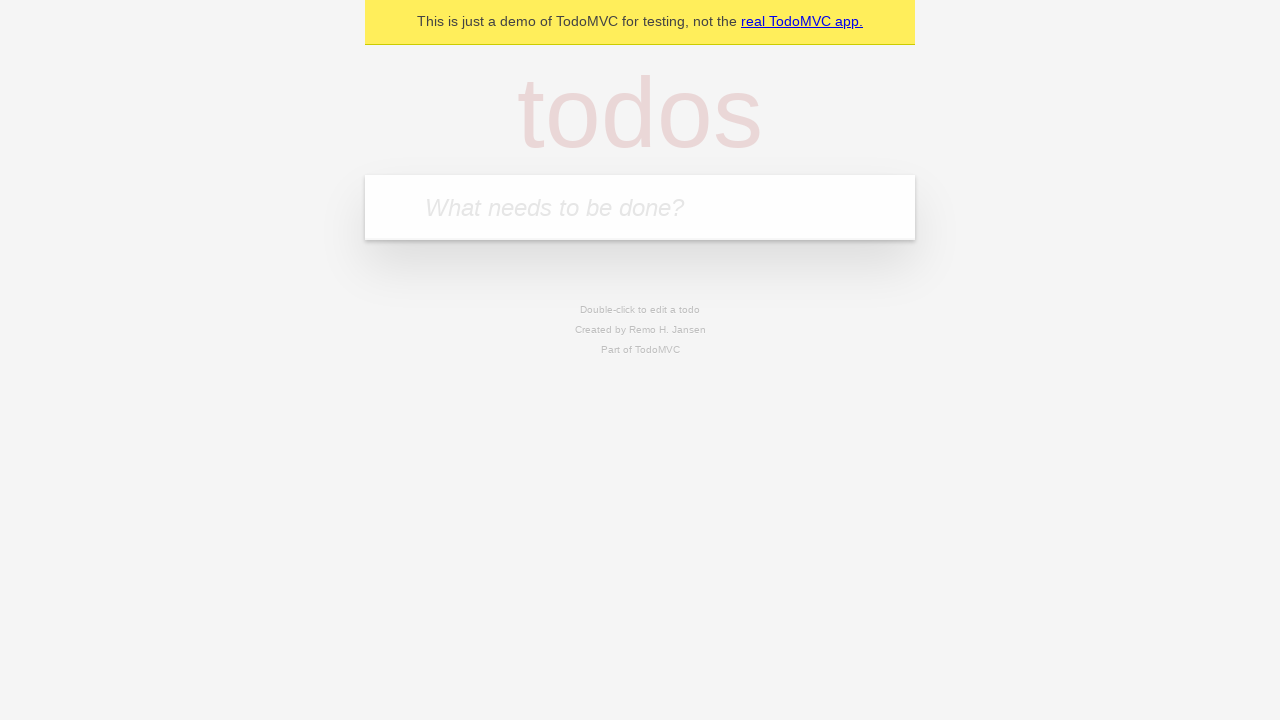

Filled todo input with 'buy some cheese' on internal:attr=[placeholder="What needs to be done?"i]
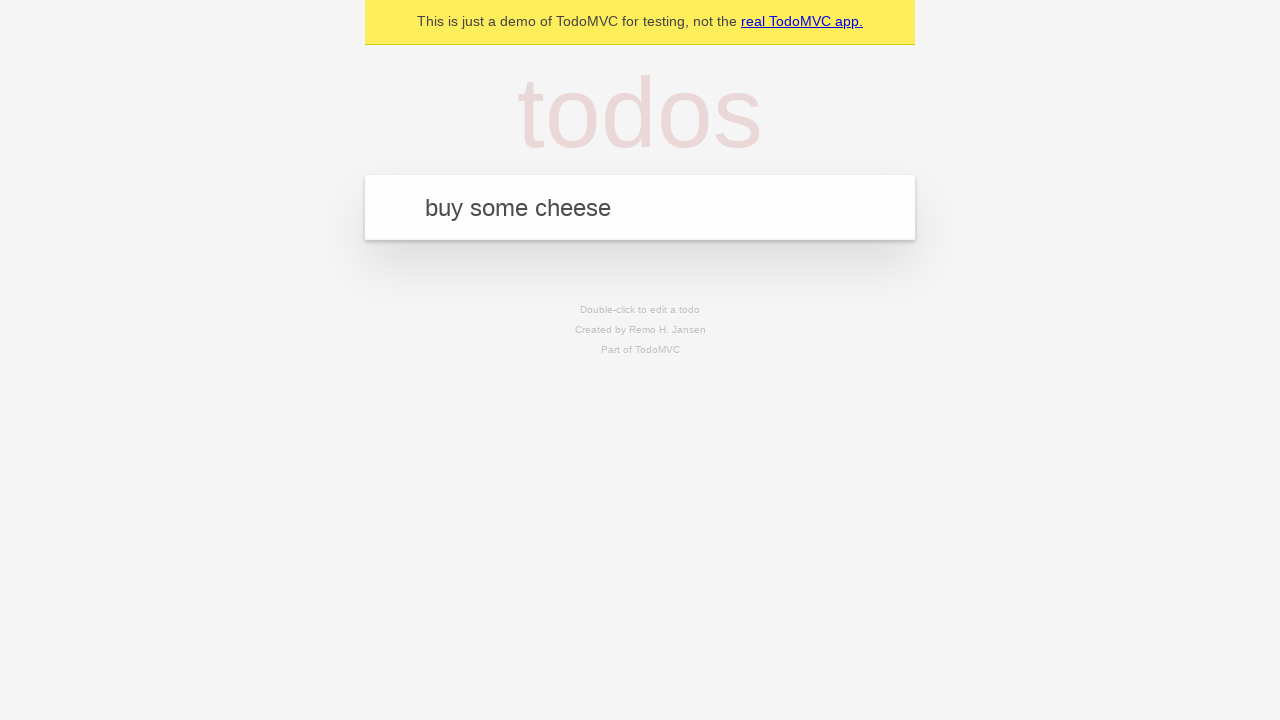

Pressed Enter to create todo 'buy some cheese' on internal:attr=[placeholder="What needs to be done?"i]
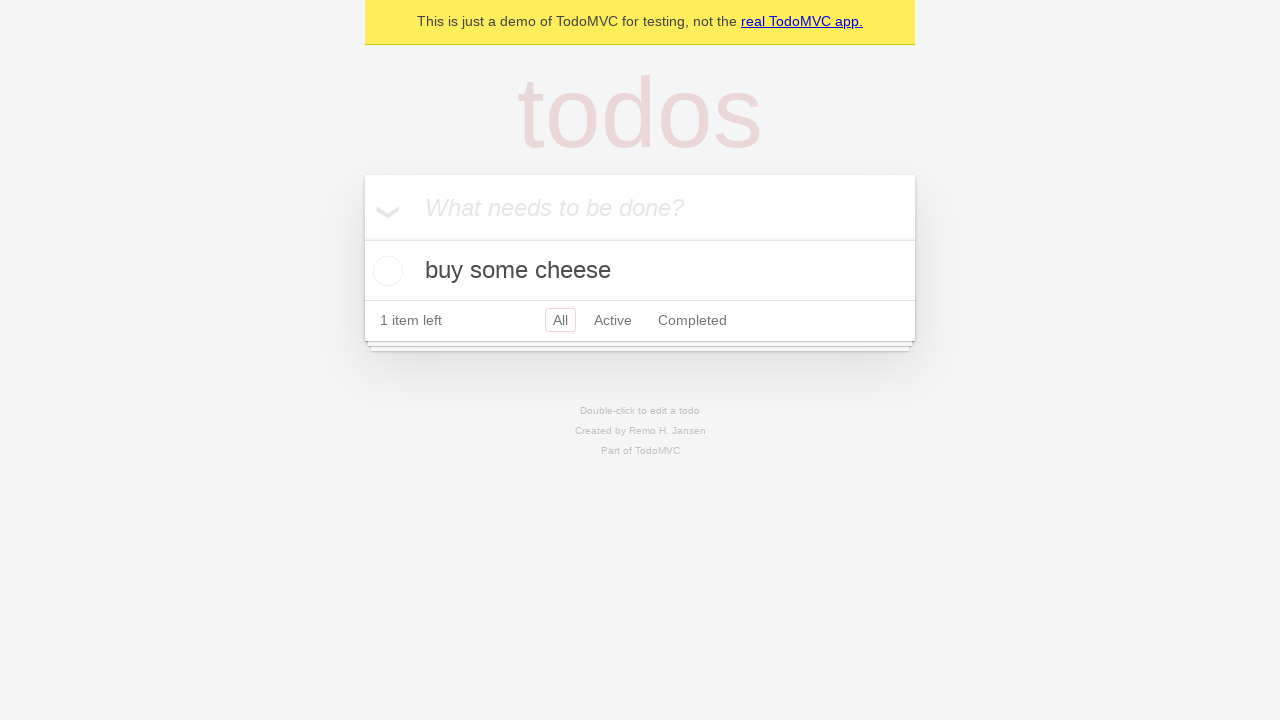

Filled todo input with 'feed the cat' on internal:attr=[placeholder="What needs to be done?"i]
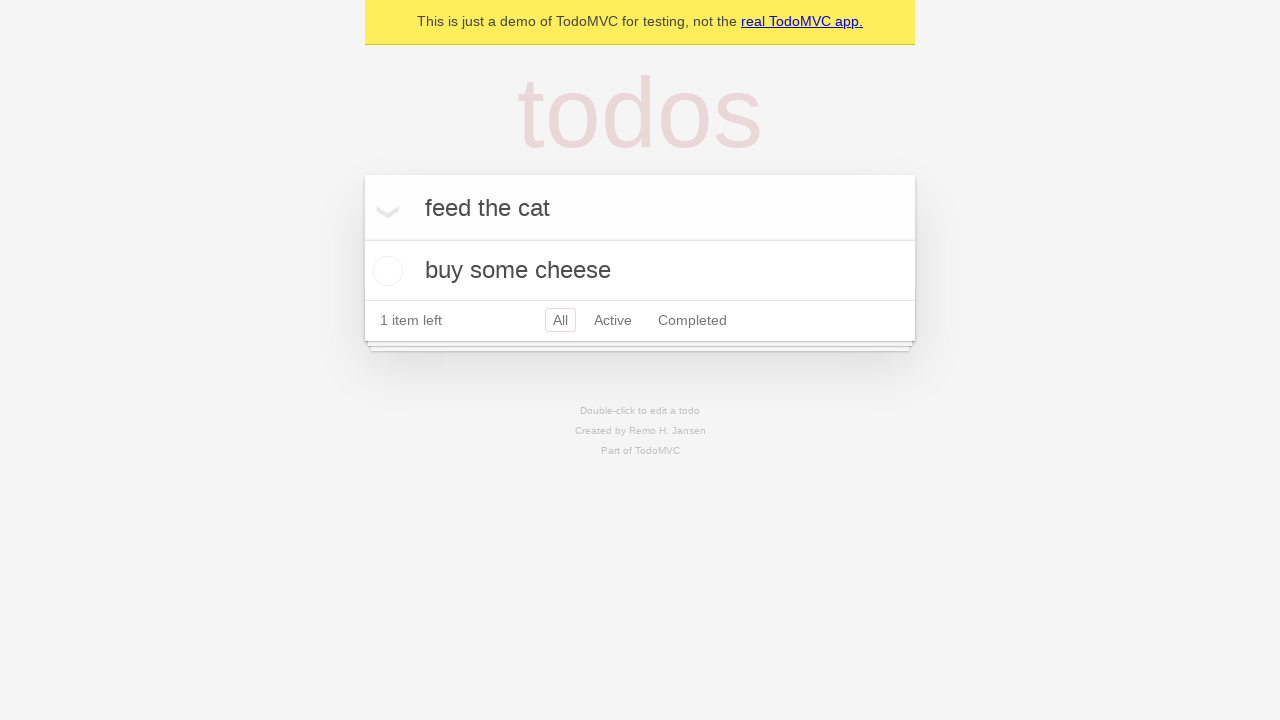

Pressed Enter to create todo 'feed the cat' on internal:attr=[placeholder="What needs to be done?"i]
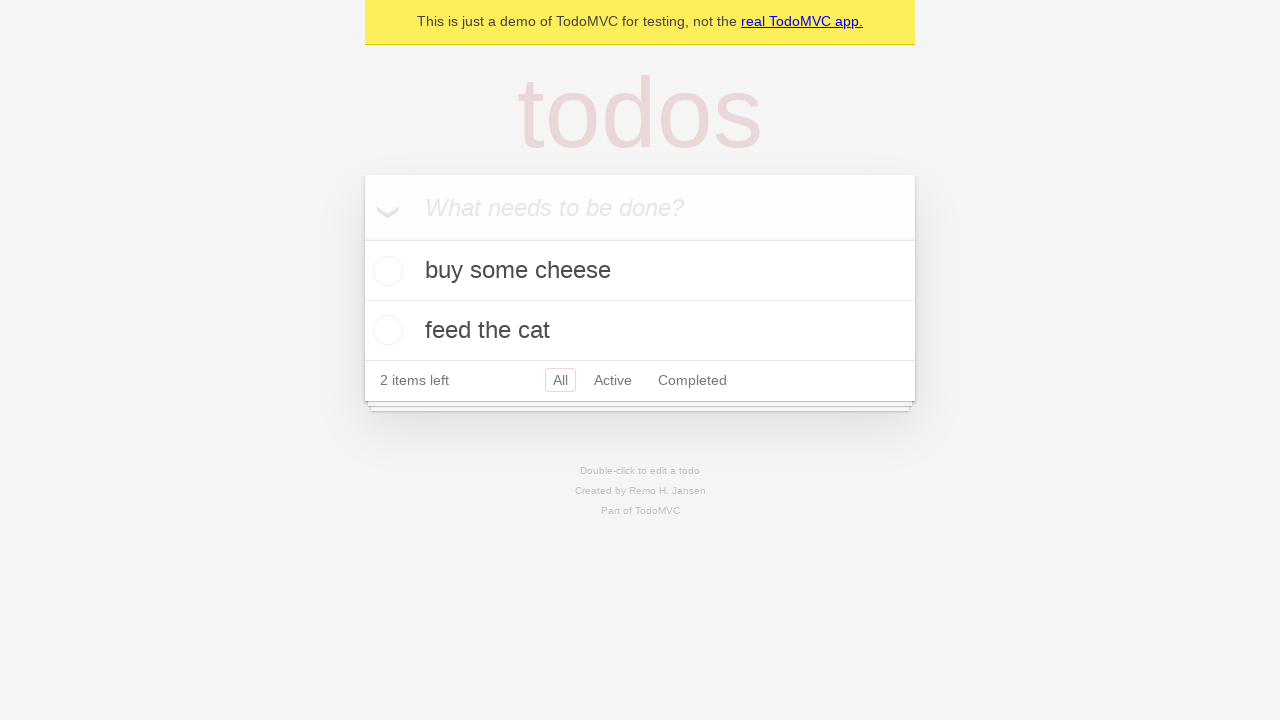

Filled todo input with 'book a doctors appointment' on internal:attr=[placeholder="What needs to be done?"i]
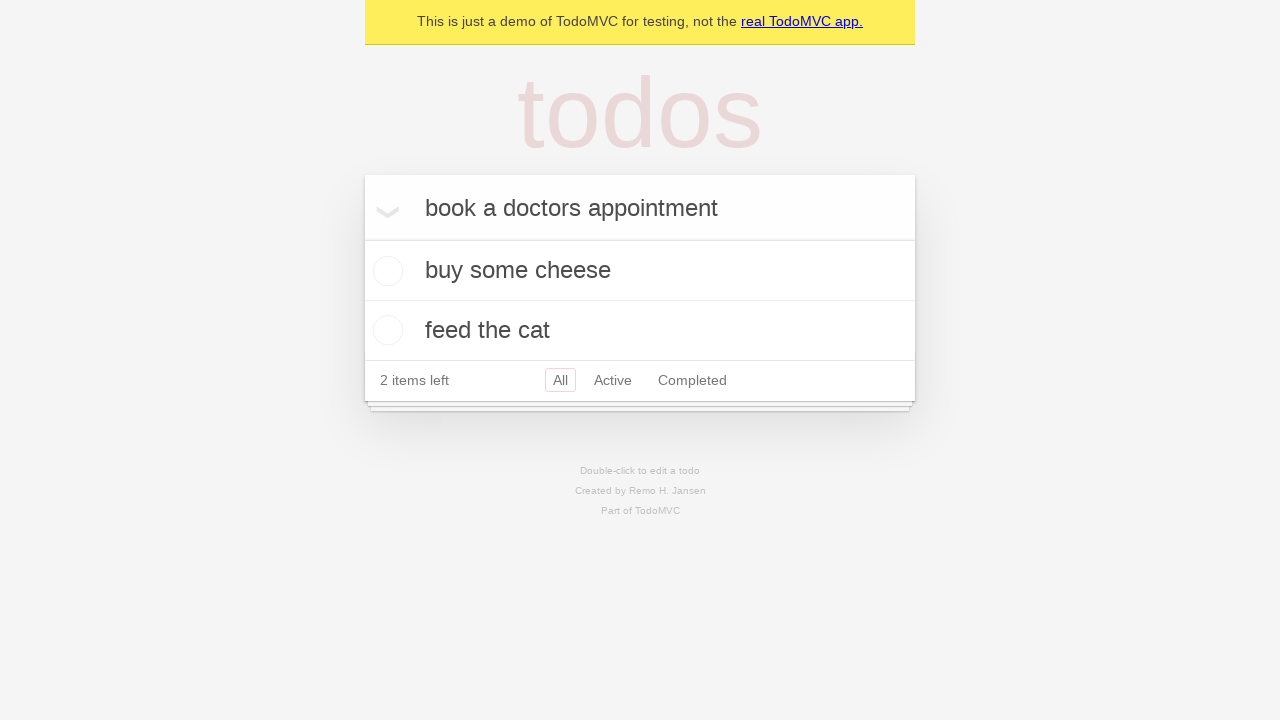

Pressed Enter to create todo 'book a doctors appointment' on internal:attr=[placeholder="What needs to be done?"i]
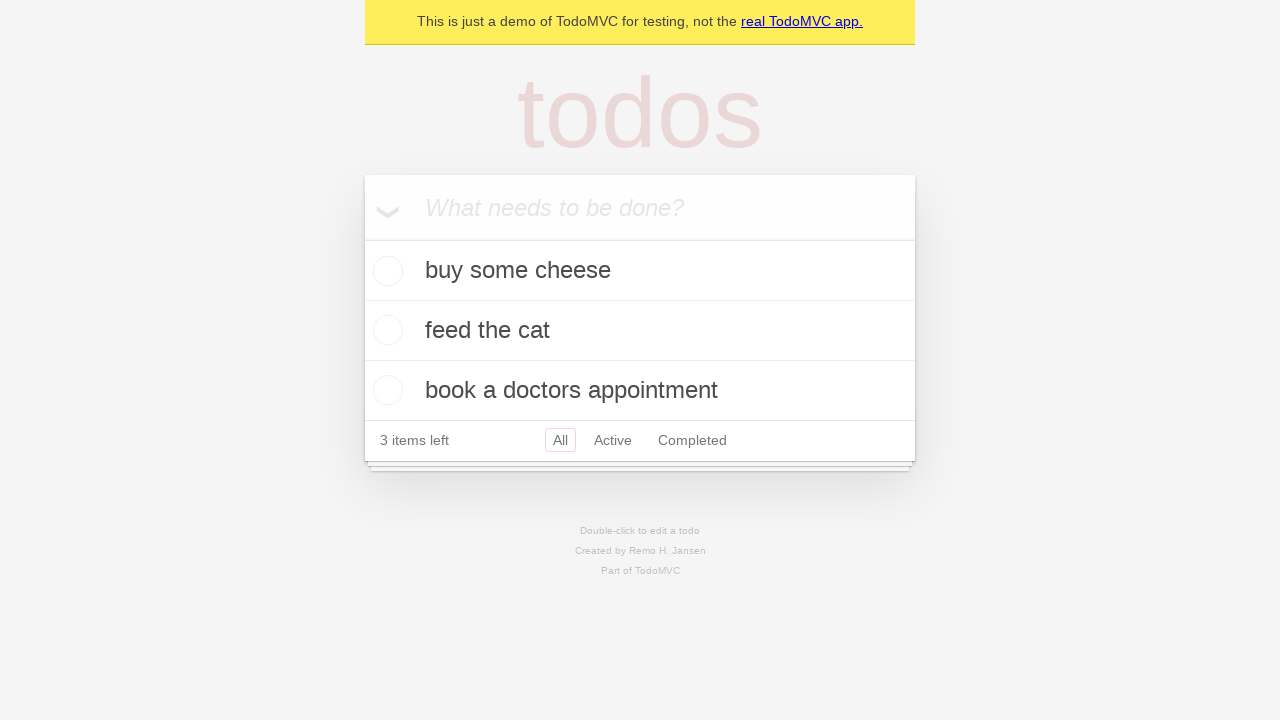

Checked 'Mark all as complete' checkbox at (362, 238) on internal:label="Mark all as complete"i
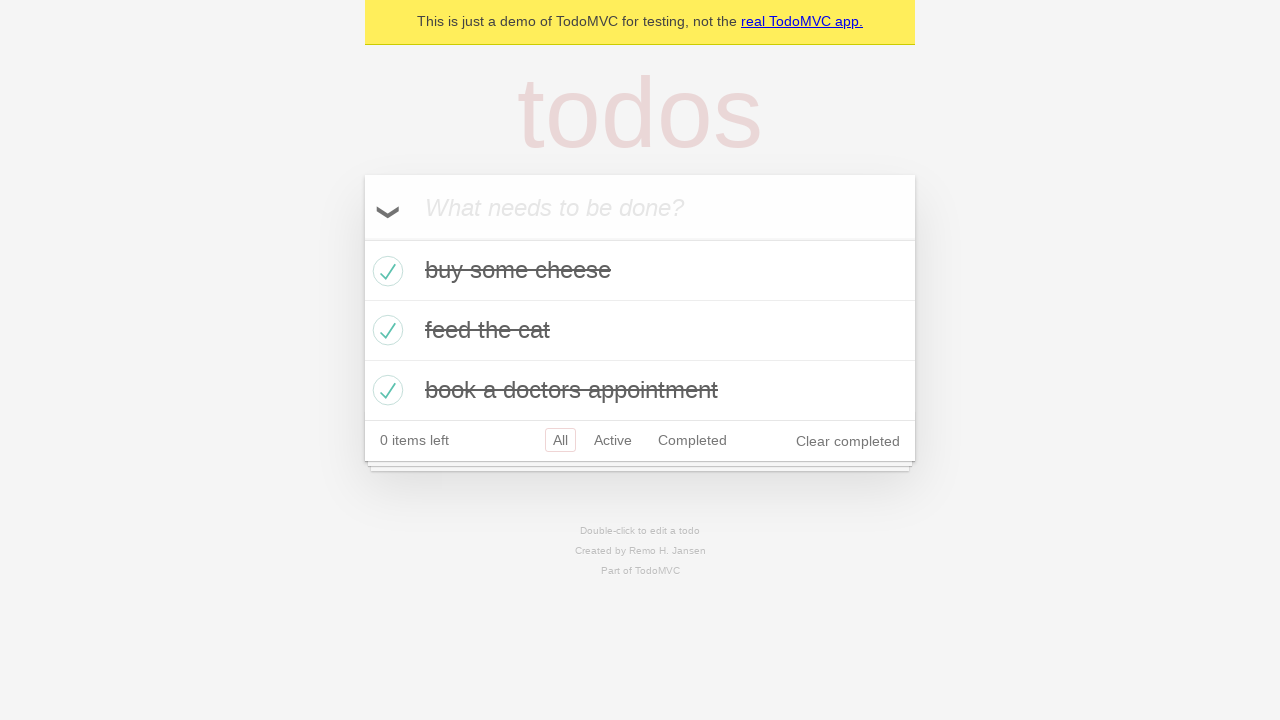

Unchecked the first todo item at (385, 271) on internal:testid=[data-testid="todo-item"s] >> nth=0 >> internal:role=checkbox
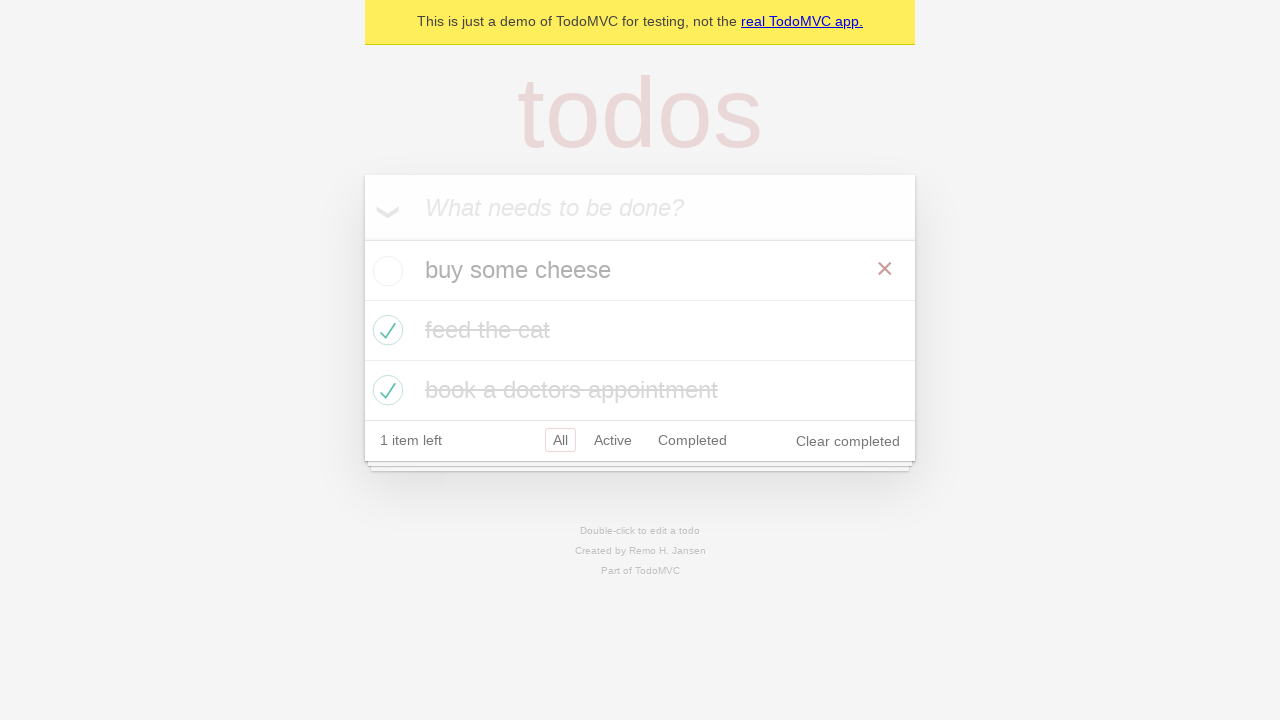

Checked the first todo item again at (385, 271) on internal:testid=[data-testid="todo-item"s] >> nth=0 >> internal:role=checkbox
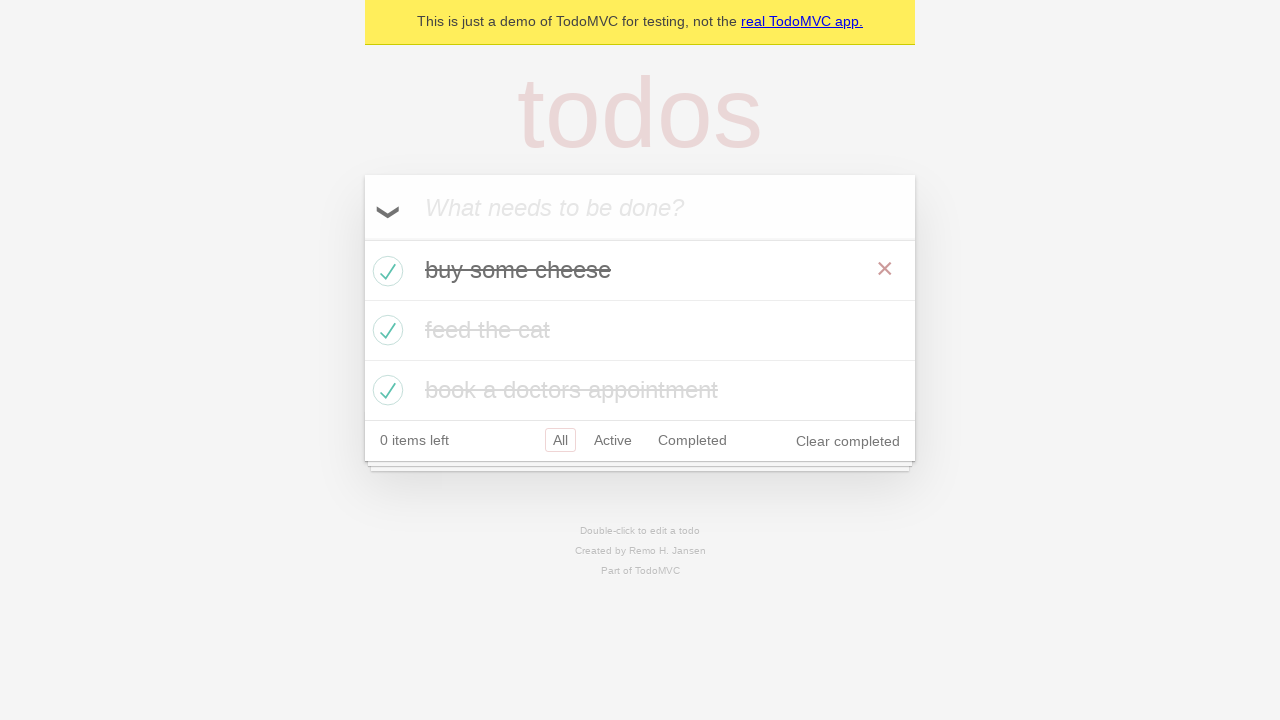

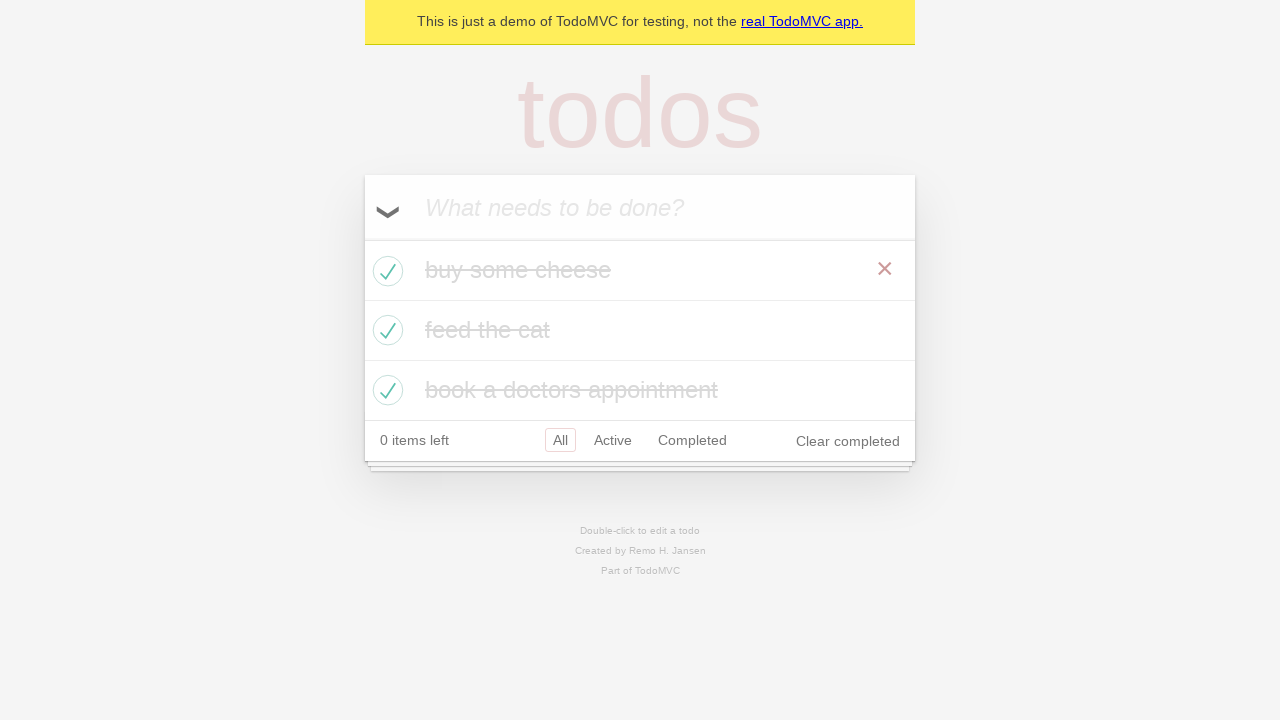